Tests browser navigation controls by clicking an element, then using back, forward, and refresh browser functions

Starting URL: https://demoqa.com/browser-windows

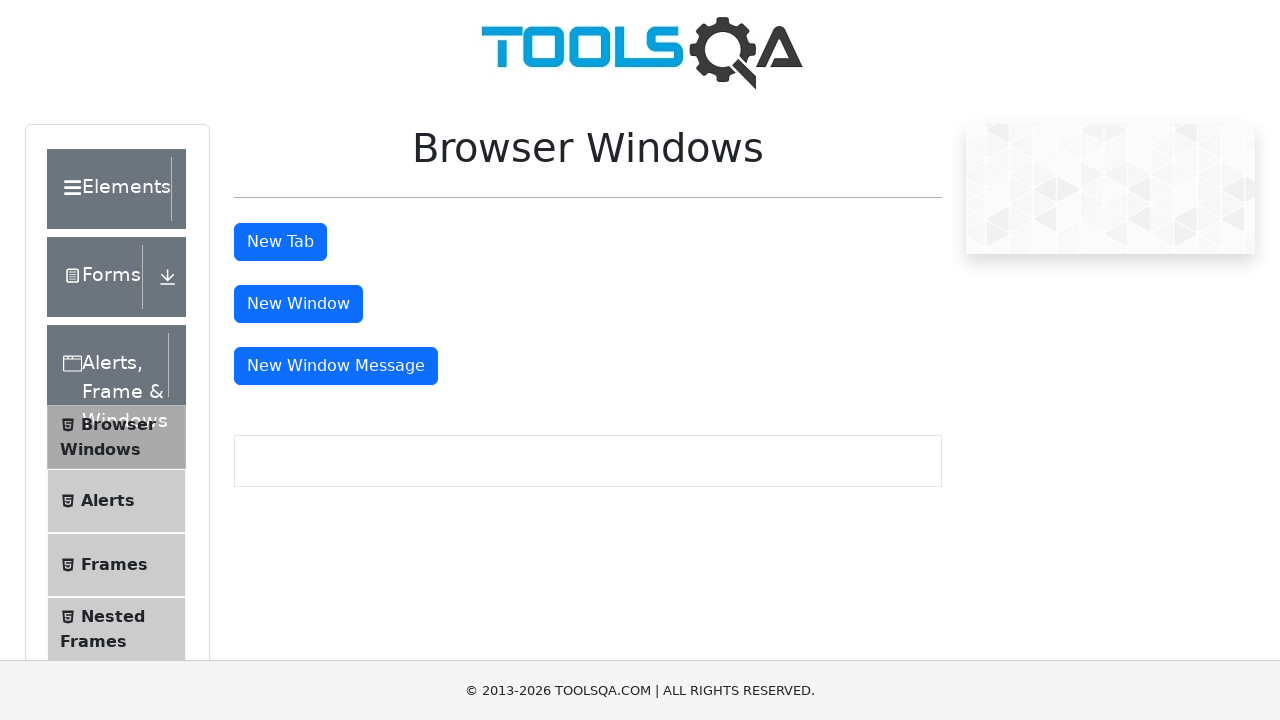

Clicked on 'Alerts' link at (108, 501) on xpath=//span[text() = 'Alerts']
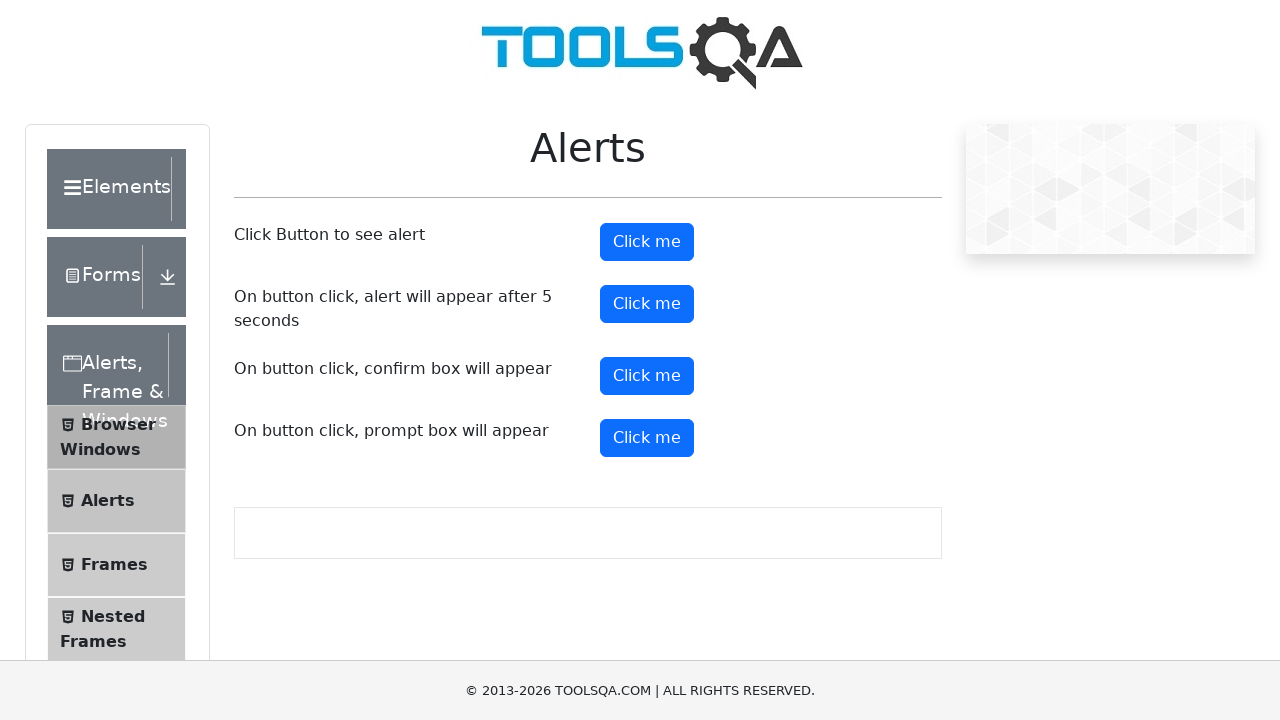

Waited for navigation to complete after clicking Alerts link
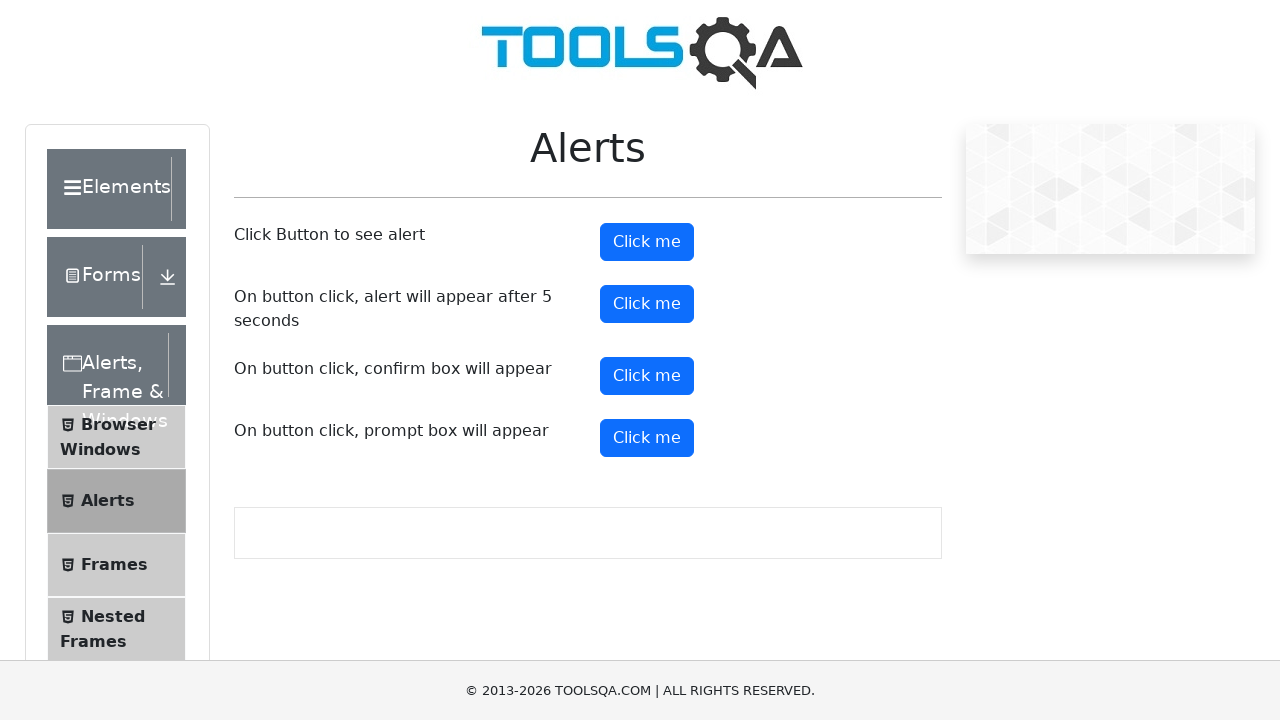

Navigated back in browser history
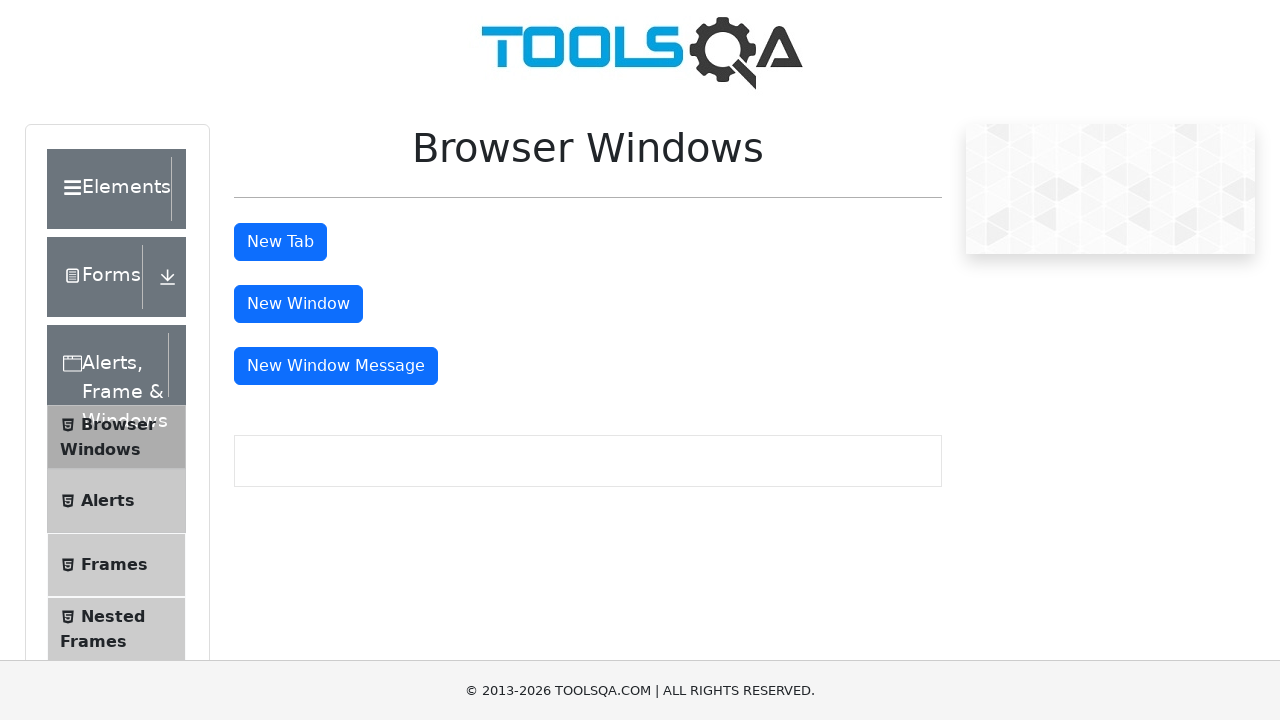

Waited for back navigation to complete
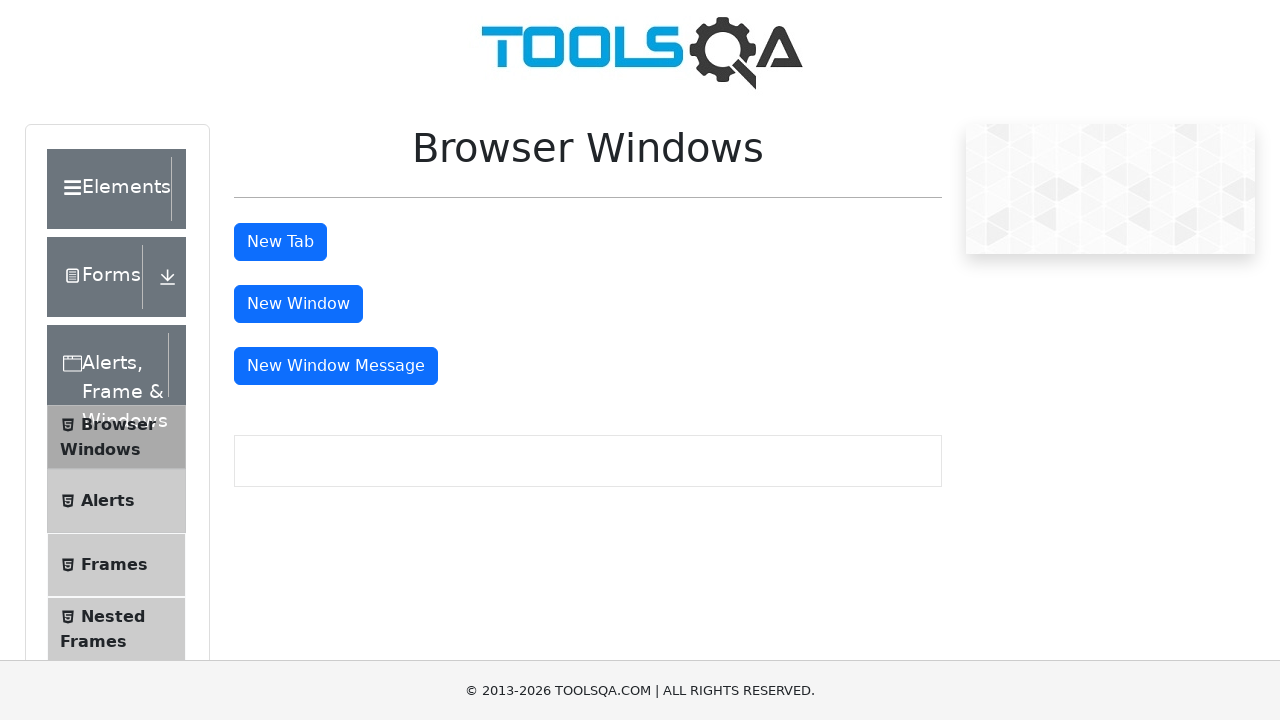

Navigated forward in browser history
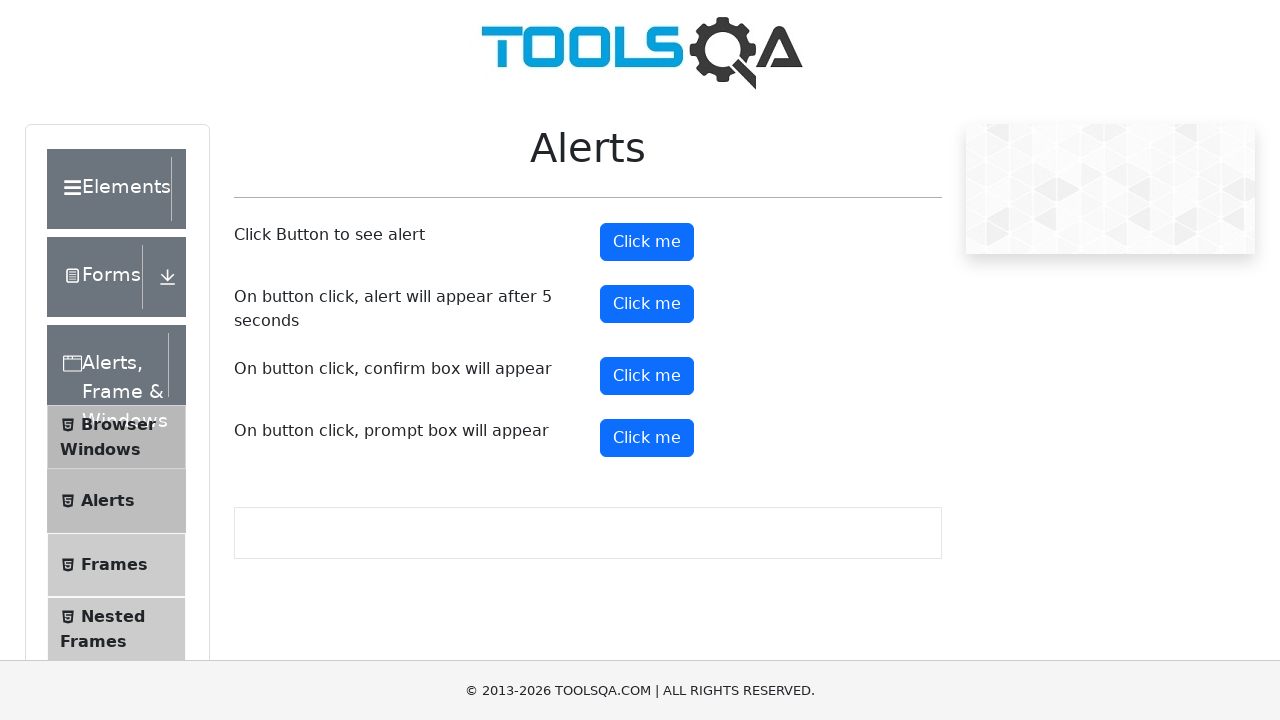

Waited for forward navigation to complete
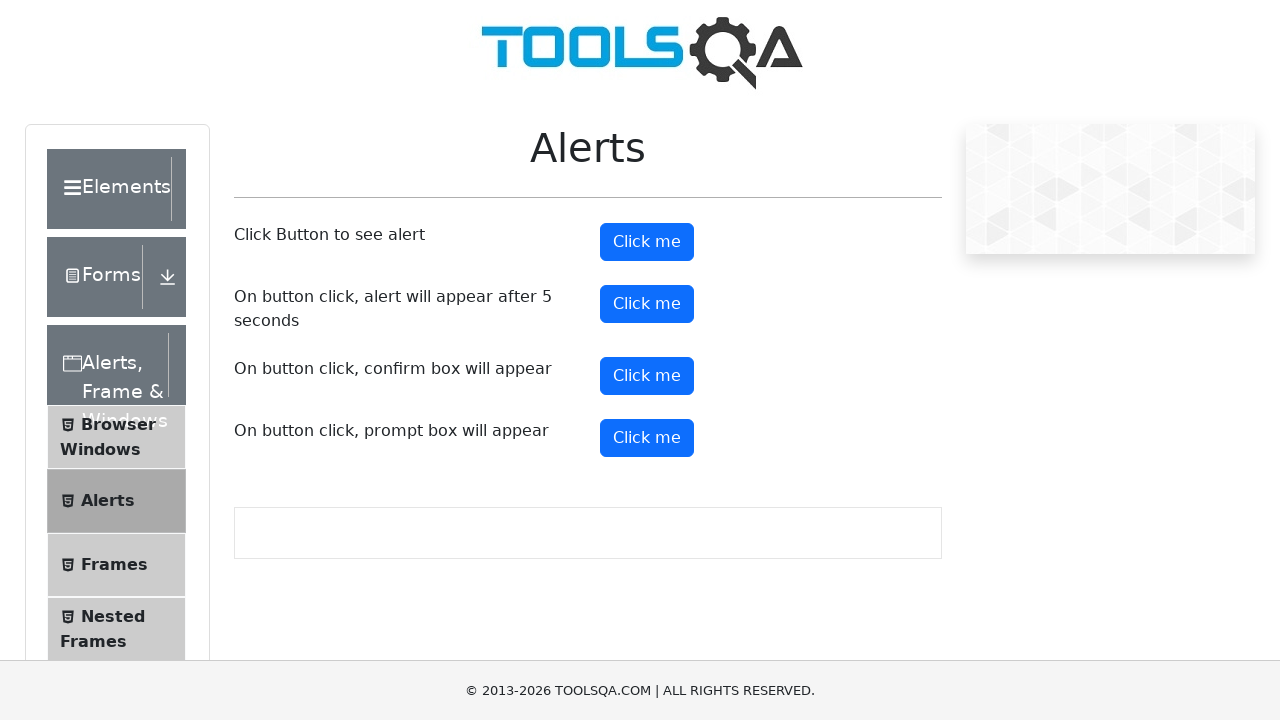

Refreshed the current page
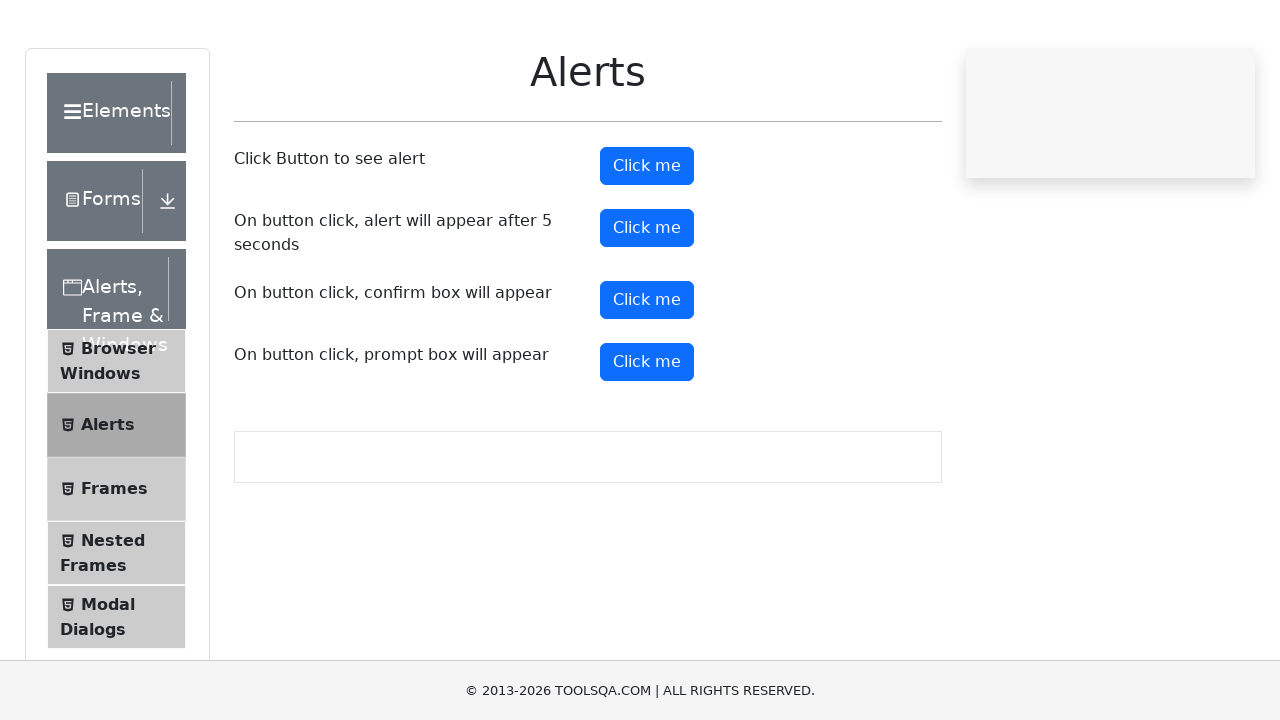

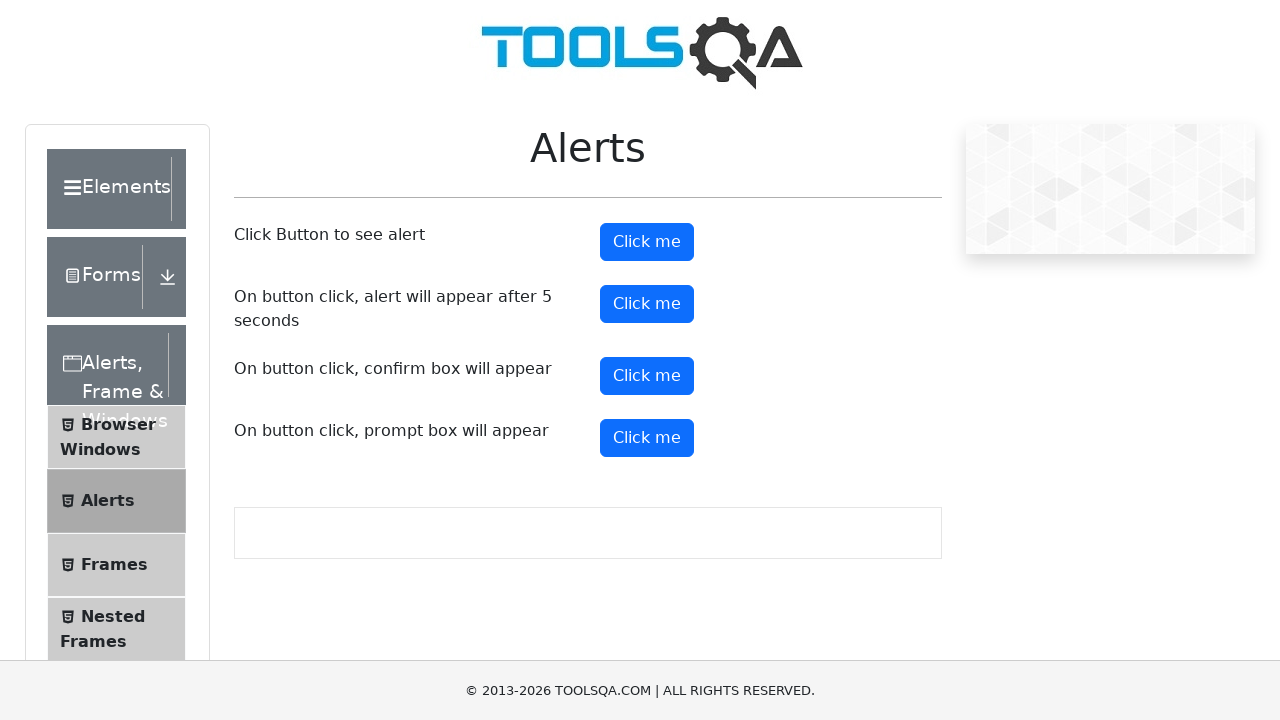